Tests notification messages by clicking link multiple times and verifying success or retry messages appear

Starting URL: http://the-internet.herokuapp.com/notification_message_rendered

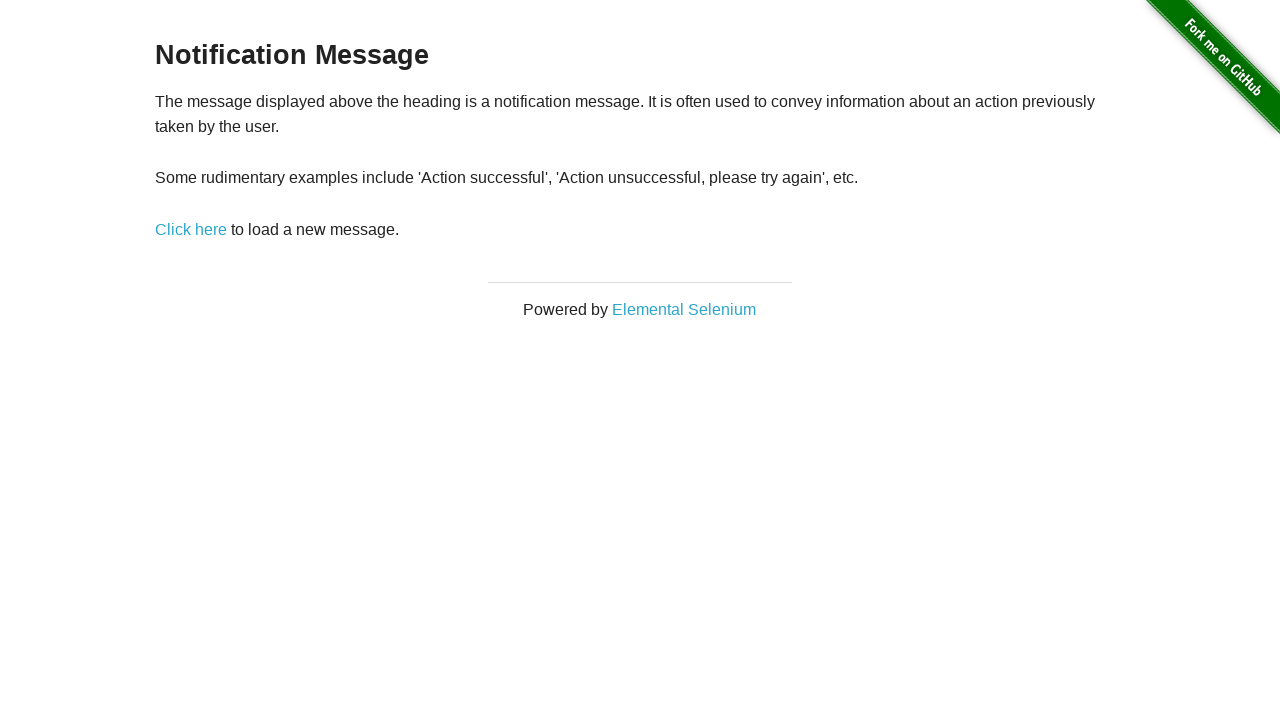

Clicked 'Click here' link to trigger notification at (191, 229) on text=Click here
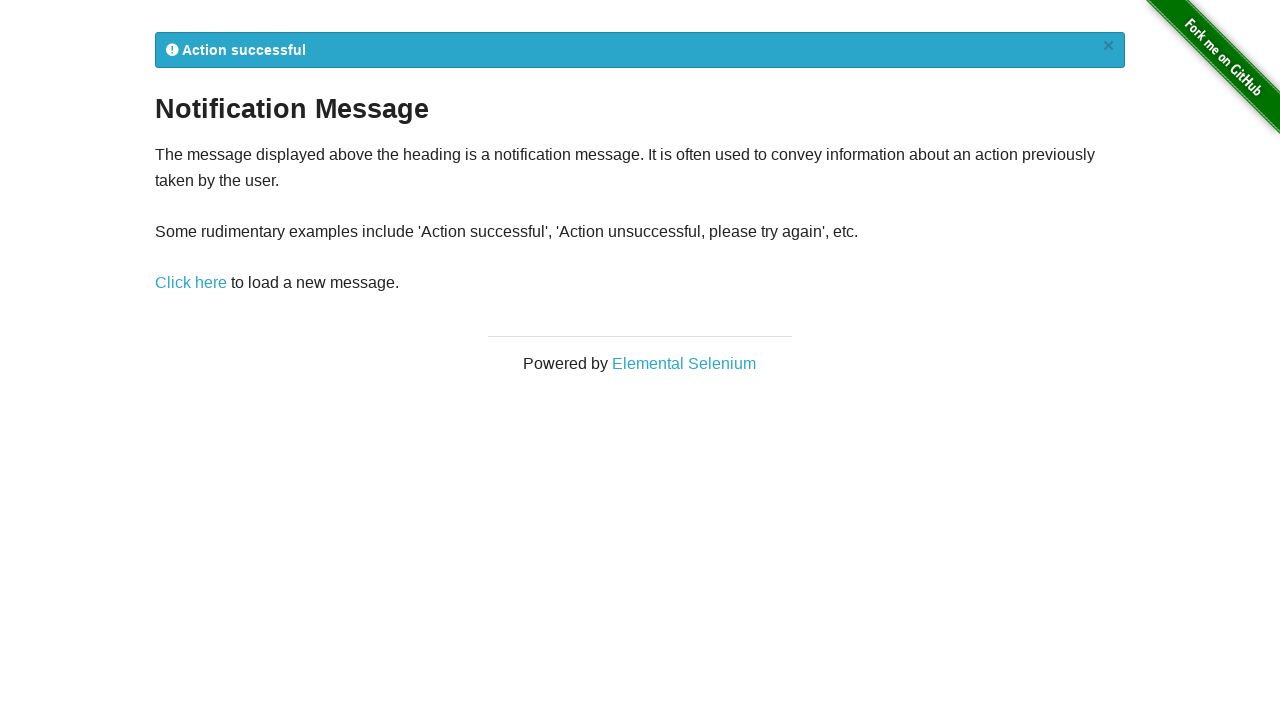

Notification message appeared
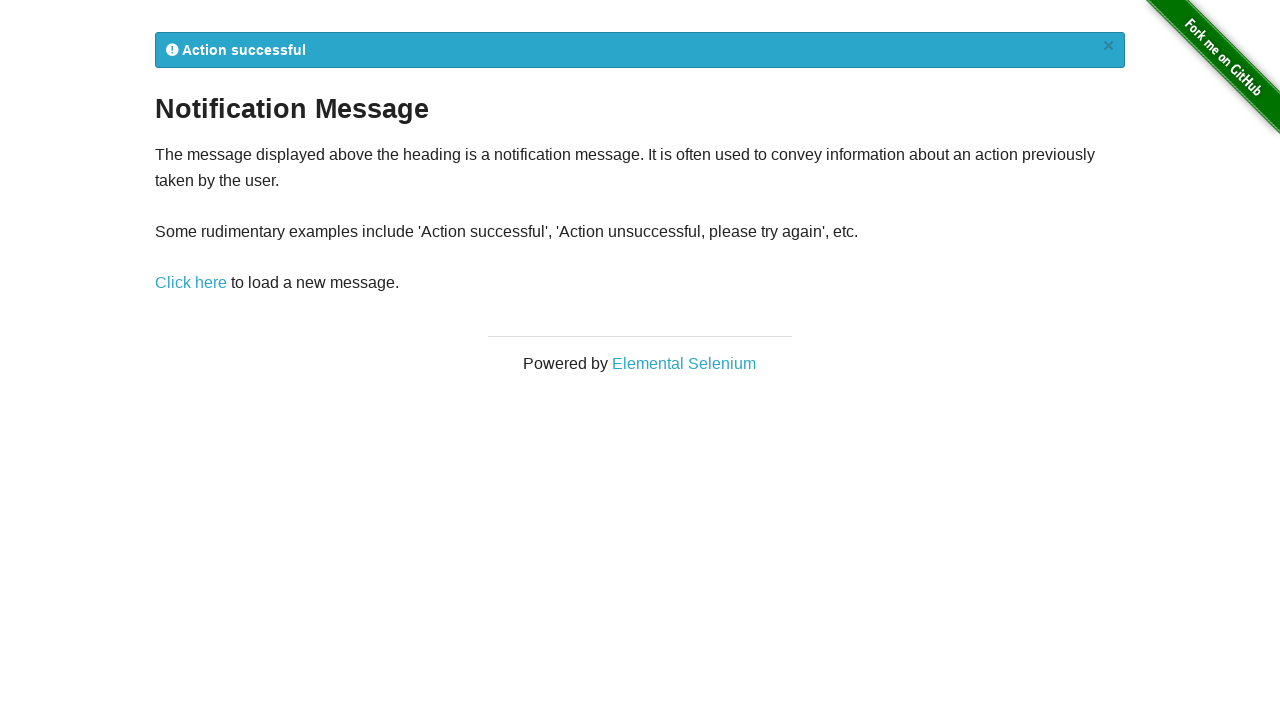

Clicked 'Click here' link again to see different message at (191, 283) on text=Click here
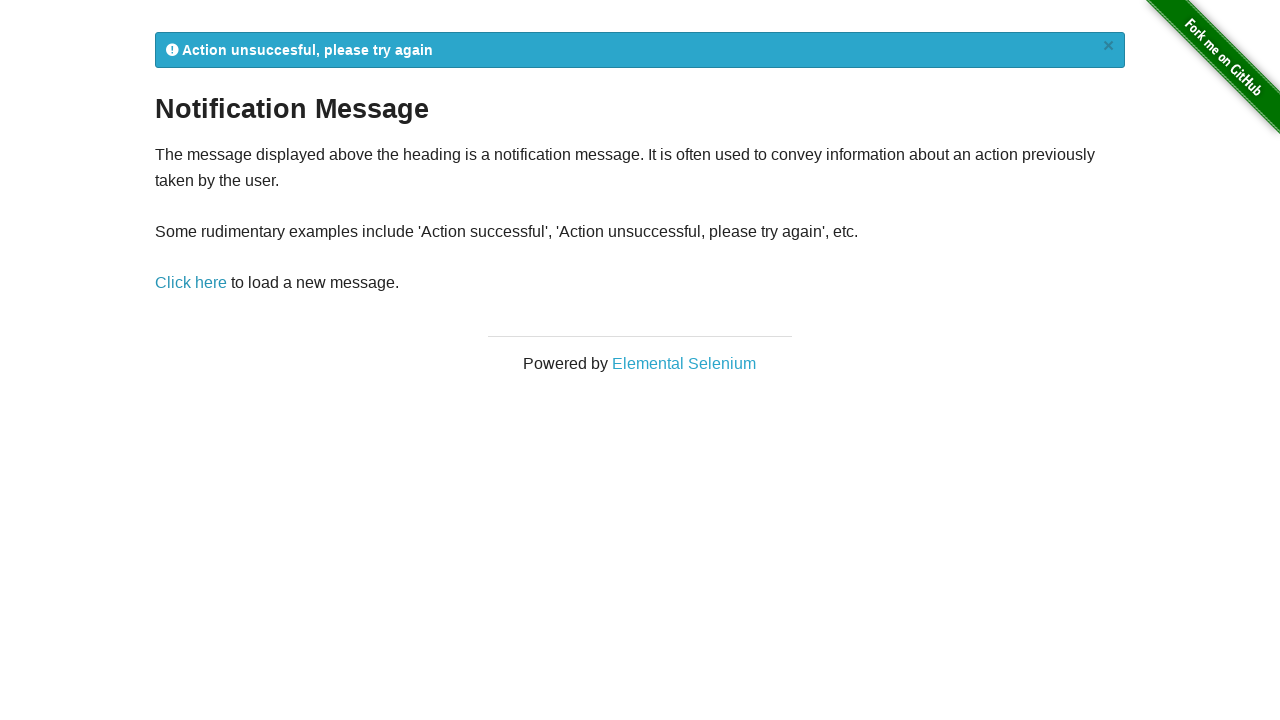

Second notification message appeared
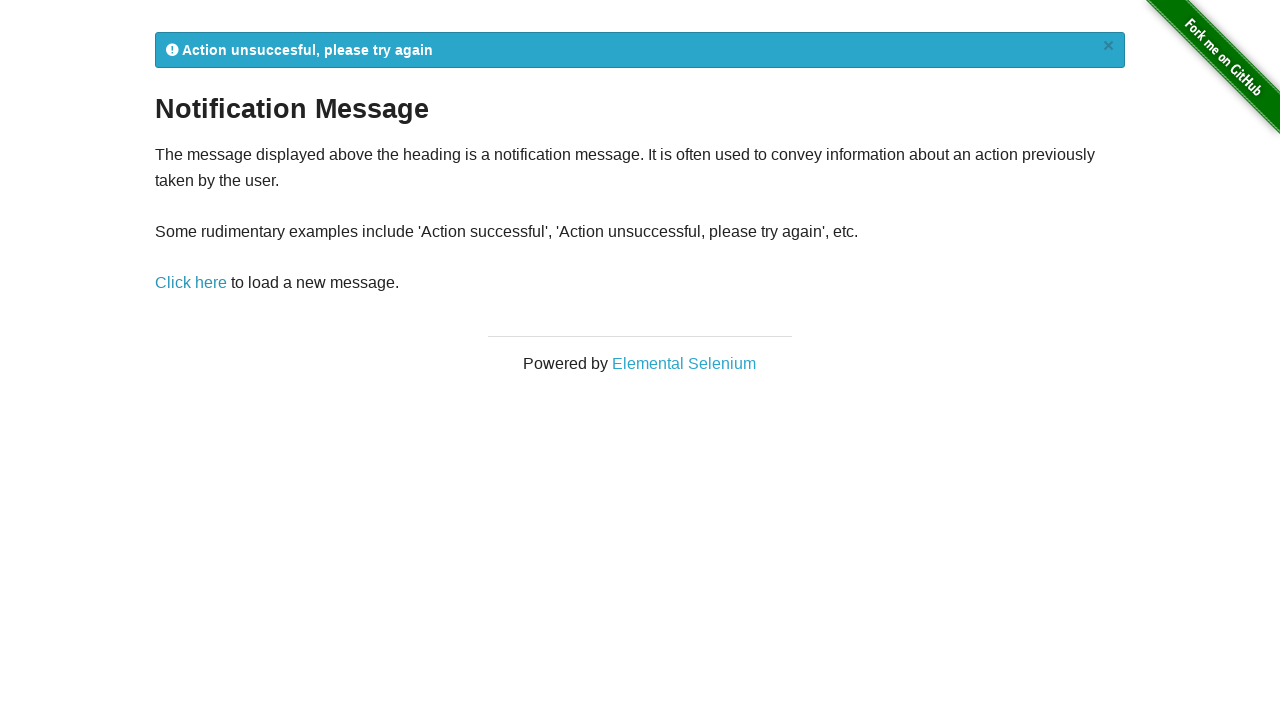

Clicked 'Click here' link a third time at (191, 283) on text=Click here
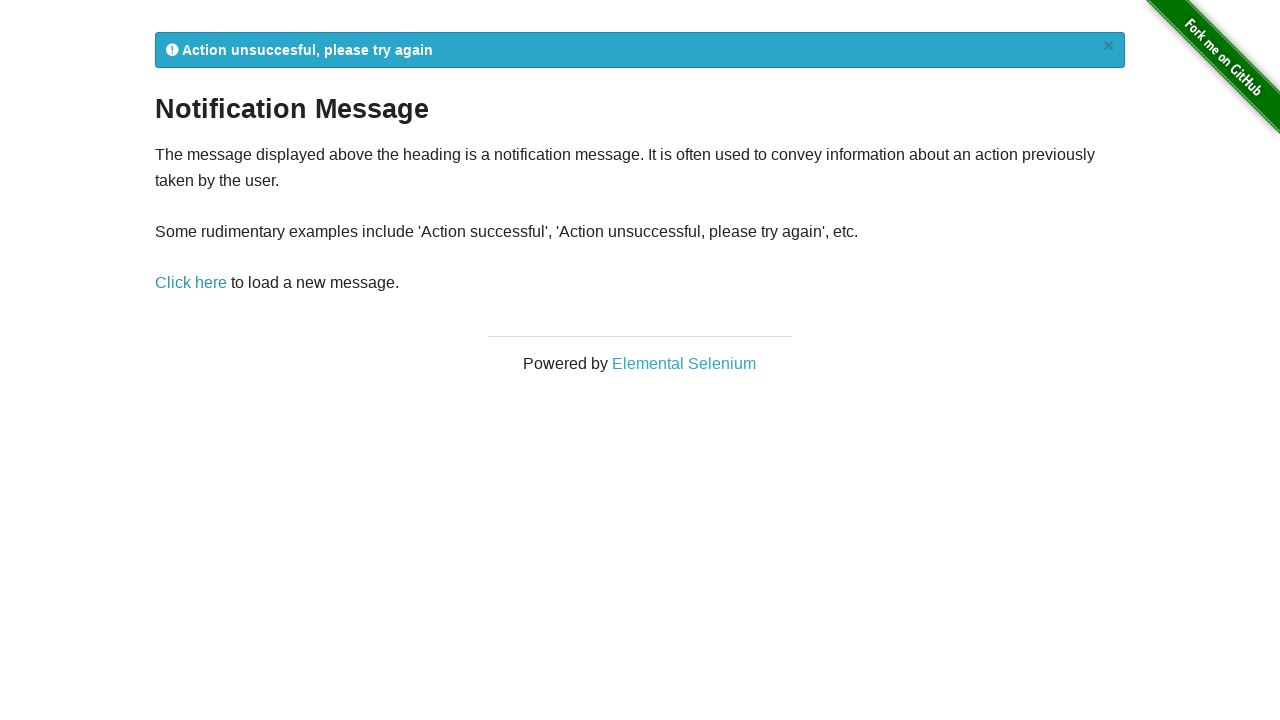

Third notification message appeared
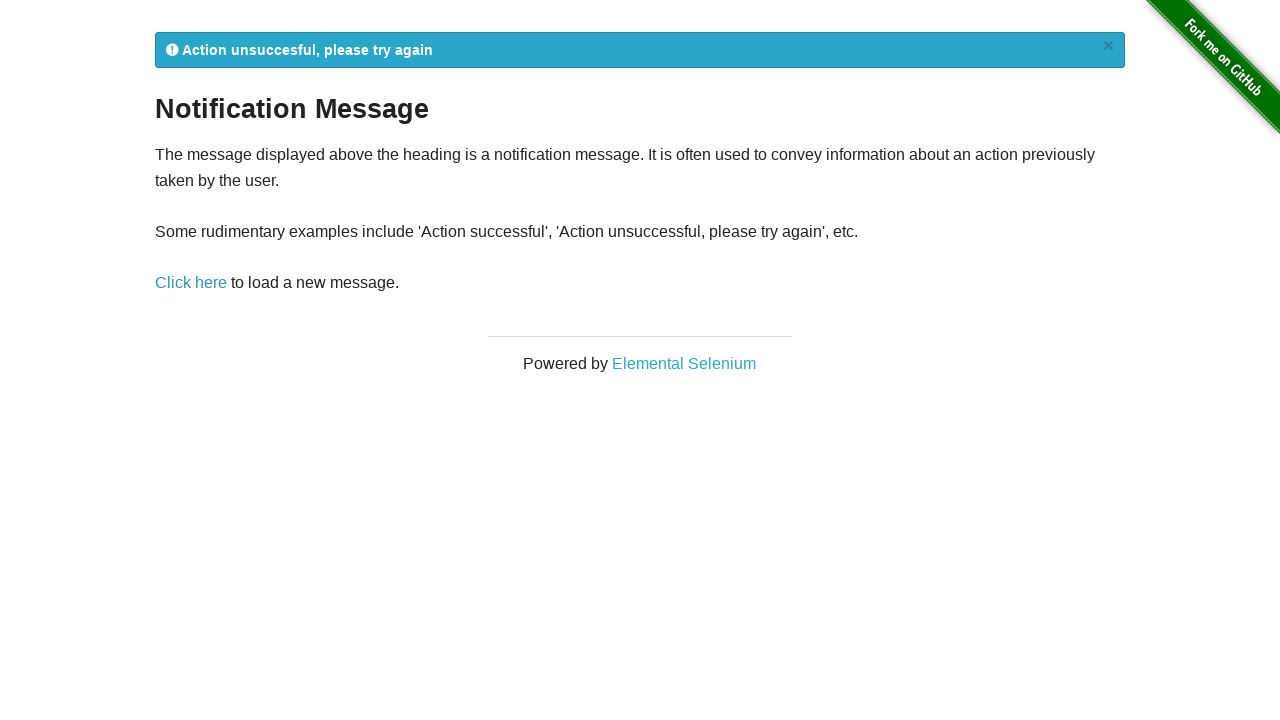

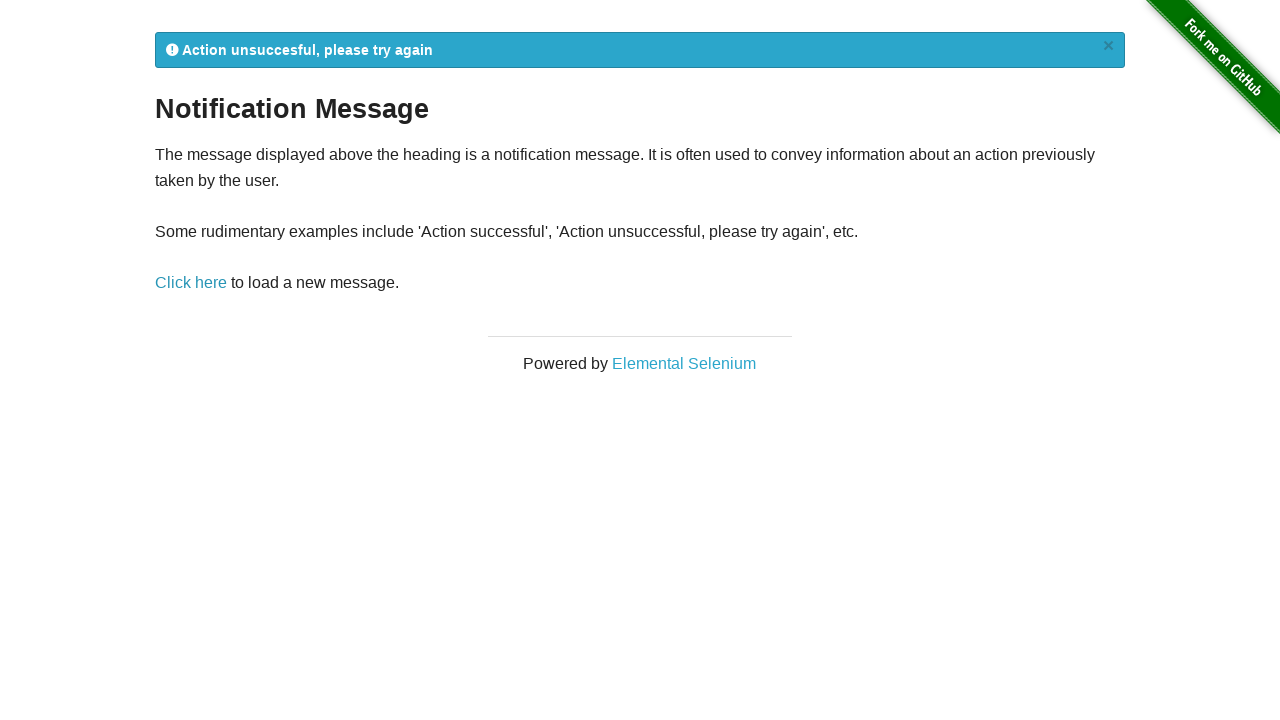